Tests radio button selection by text on W3Schools Bootstrap tryit page

Starting URL: https://www.w3schools.com/bootstrap/tryit.asp?filename=trybs_form_radio_inline&stacked=h

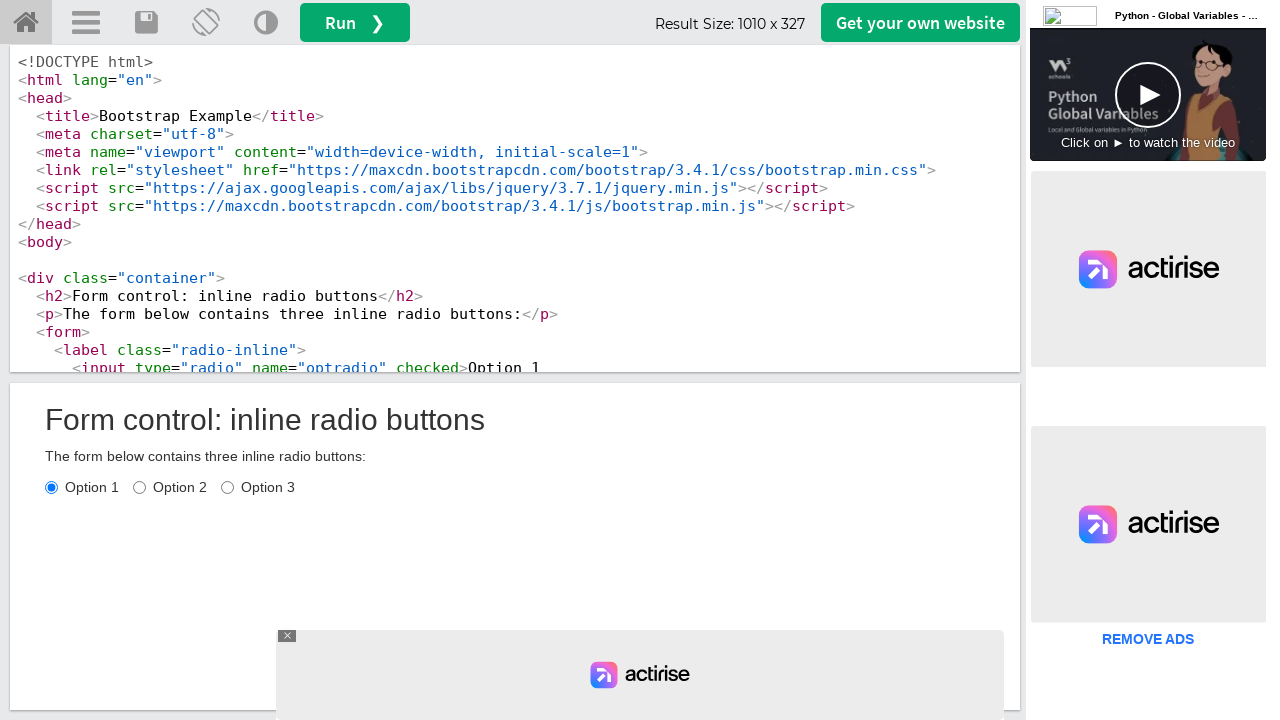

Navigated to W3Schools Bootstrap radio button tryit page
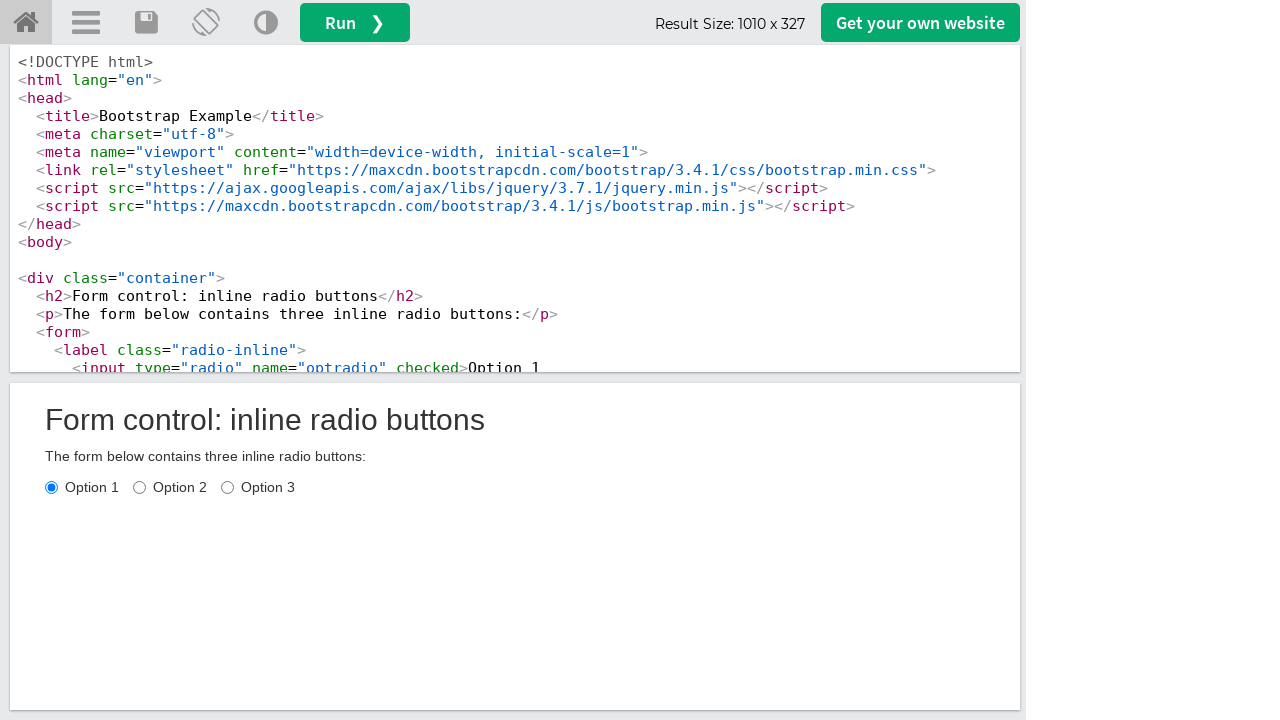

Selected radio button 'Option 2' by clicking associated label in iframe at (170, 487) on #iframeResult >> internal:control=enter-frame >> label:has-text('Option 2')
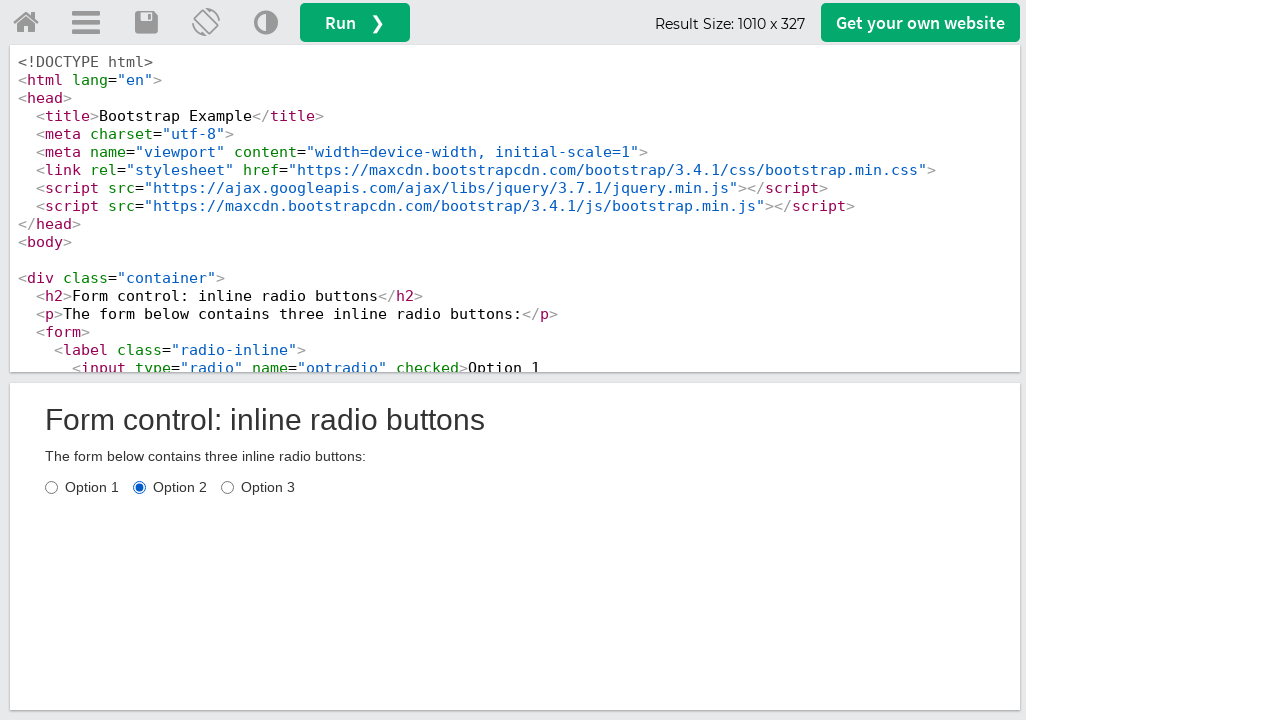

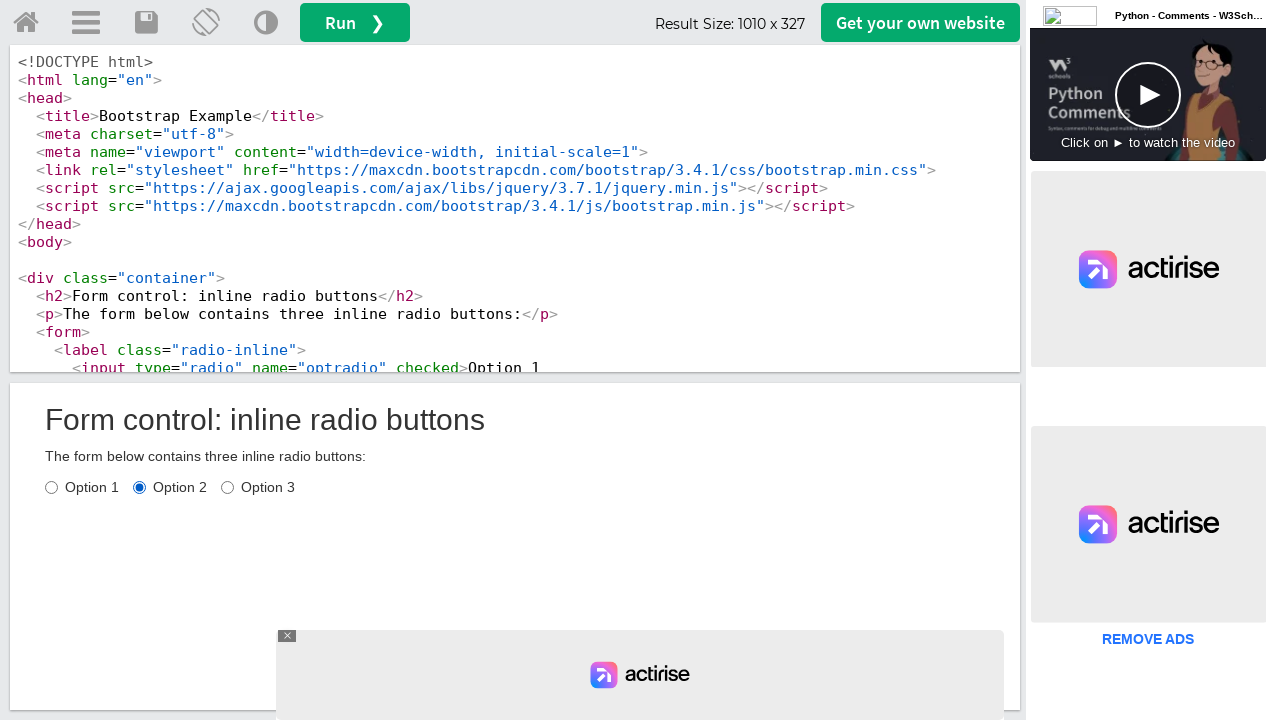